Tests that entered text is trimmed when editing a todo item

Starting URL: https://demo.playwright.dev/todomvc

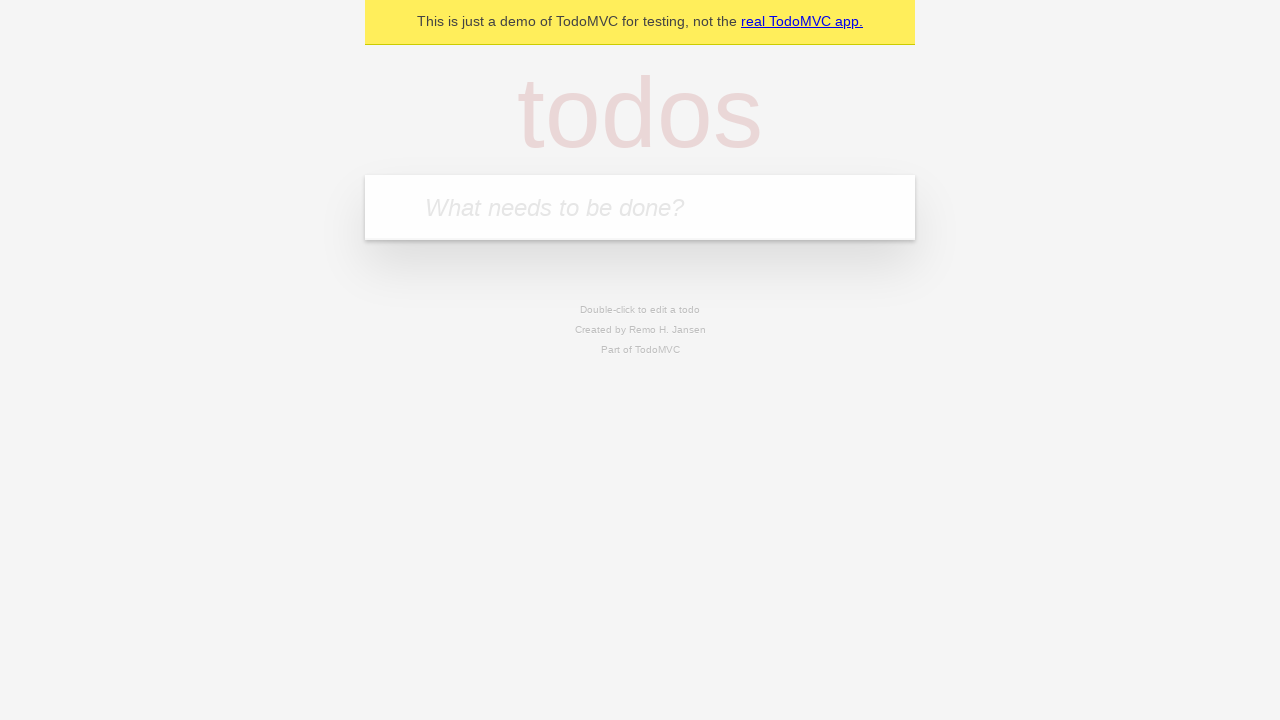

Filled todo input with 'buy some cheese' on internal:attr=[placeholder="What needs to be done?"i]
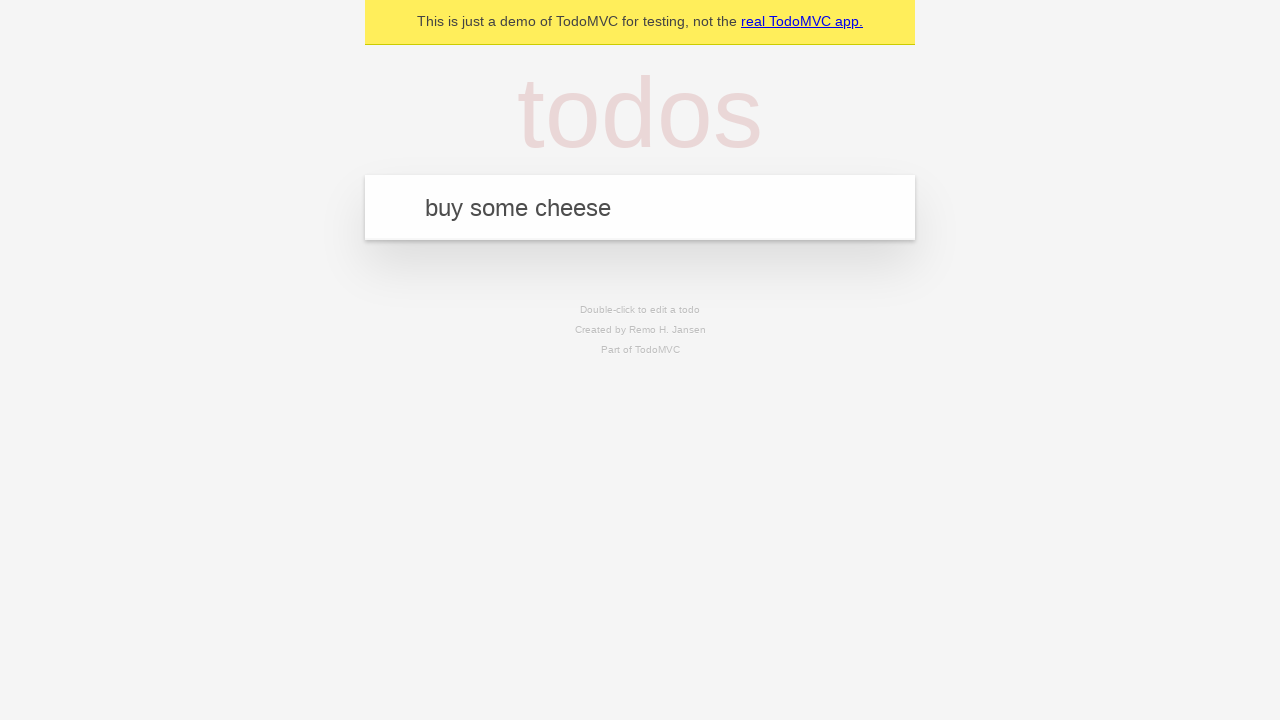

Pressed Enter to add first todo item on internal:attr=[placeholder="What needs to be done?"i]
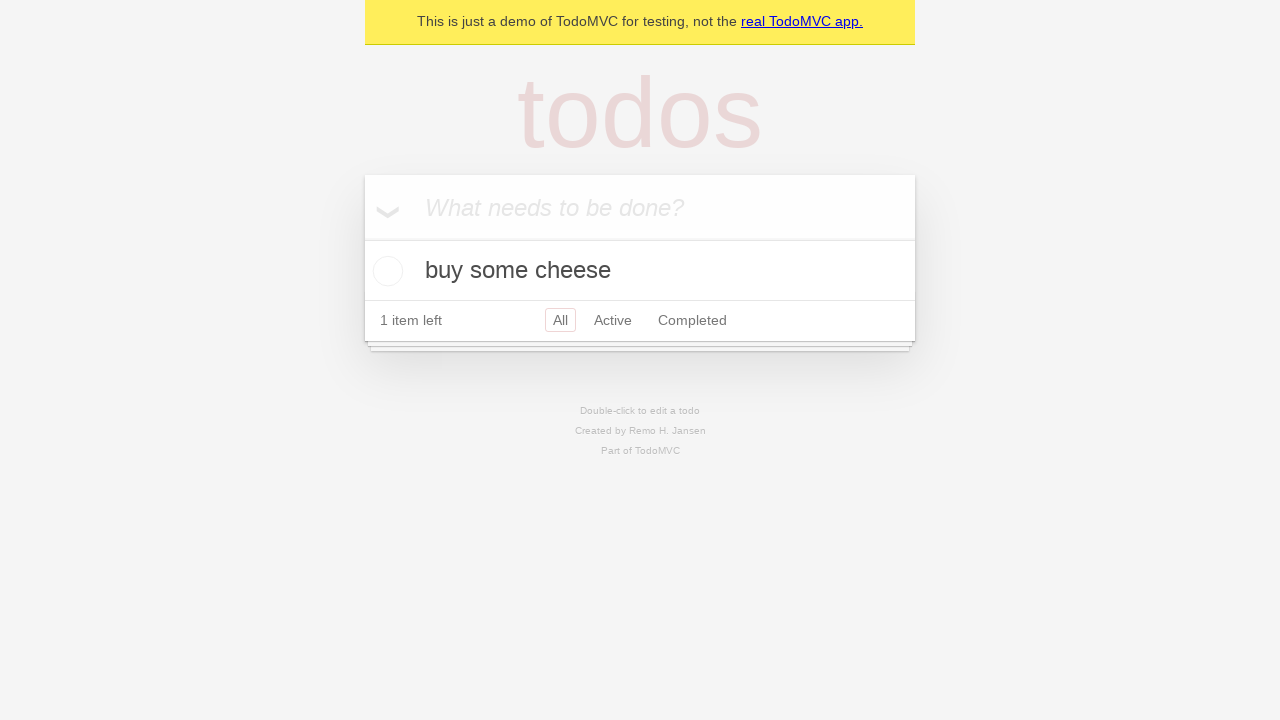

Filled todo input with 'feed the cat' on internal:attr=[placeholder="What needs to be done?"i]
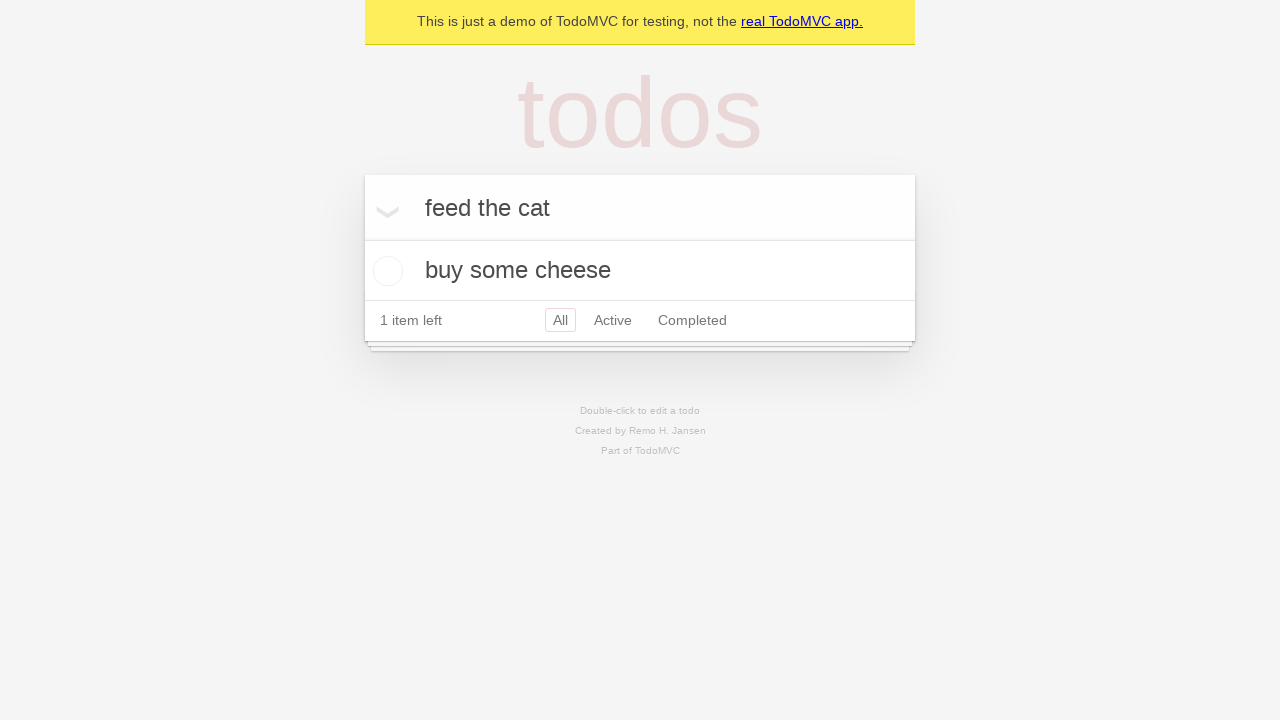

Pressed Enter to add second todo item on internal:attr=[placeholder="What needs to be done?"i]
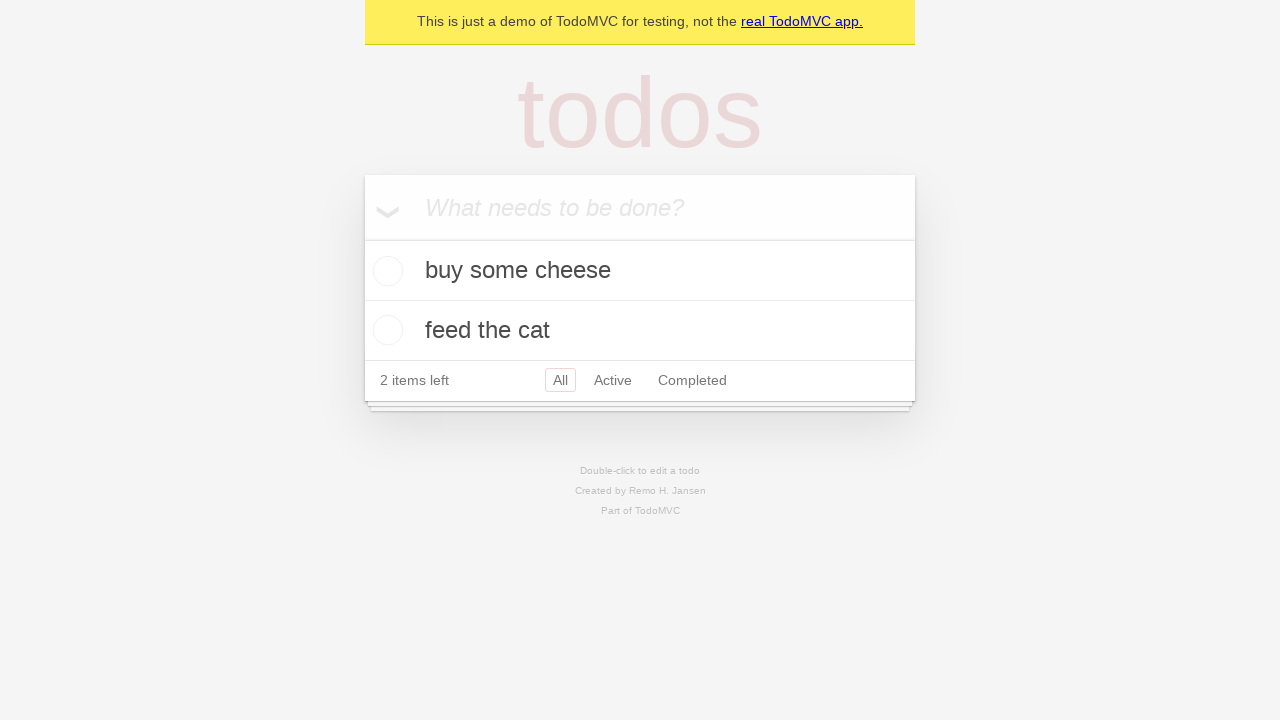

Filled todo input with 'book a doctors appointment' on internal:attr=[placeholder="What needs to be done?"i]
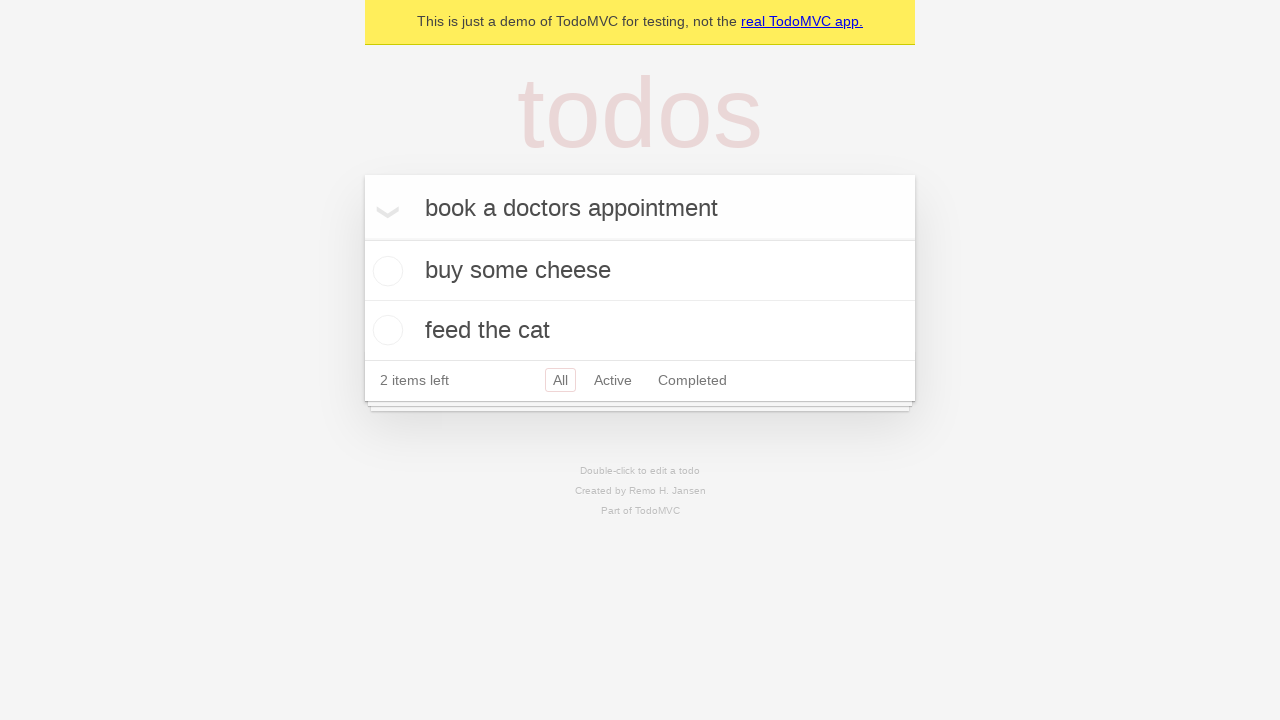

Pressed Enter to add third todo item on internal:attr=[placeholder="What needs to be done?"i]
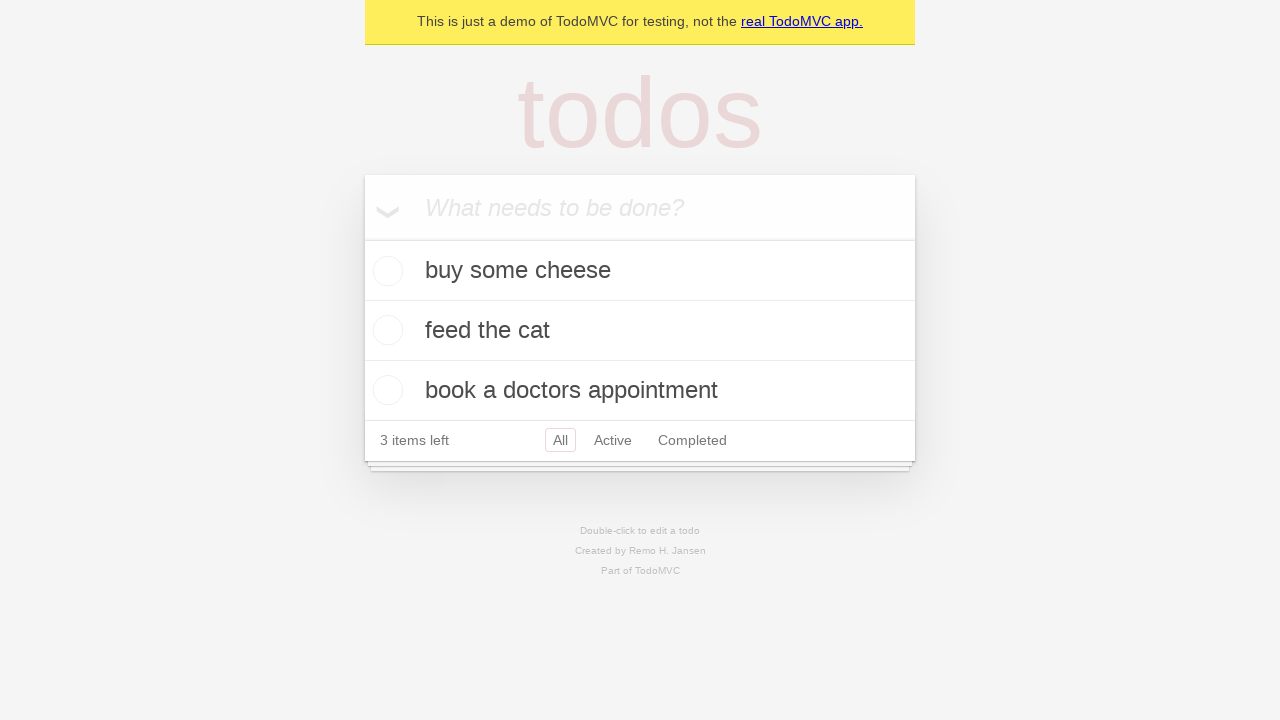

Double-clicked on second todo item to enter edit mode at (640, 331) on [data-testid='todo-item'] >> nth=1
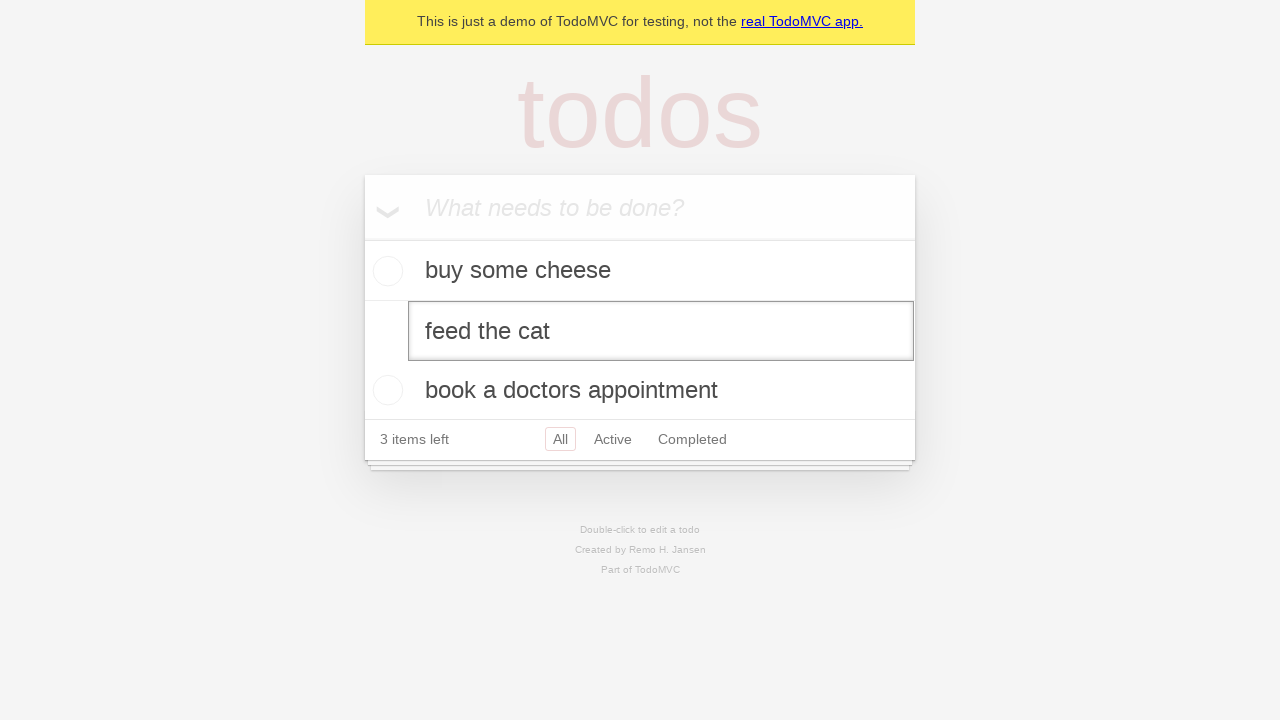

Filled edit field with text containing leading and trailing spaces on [data-testid='todo-item'] >> nth=1 >> internal:role=textbox[name="Edit"i]
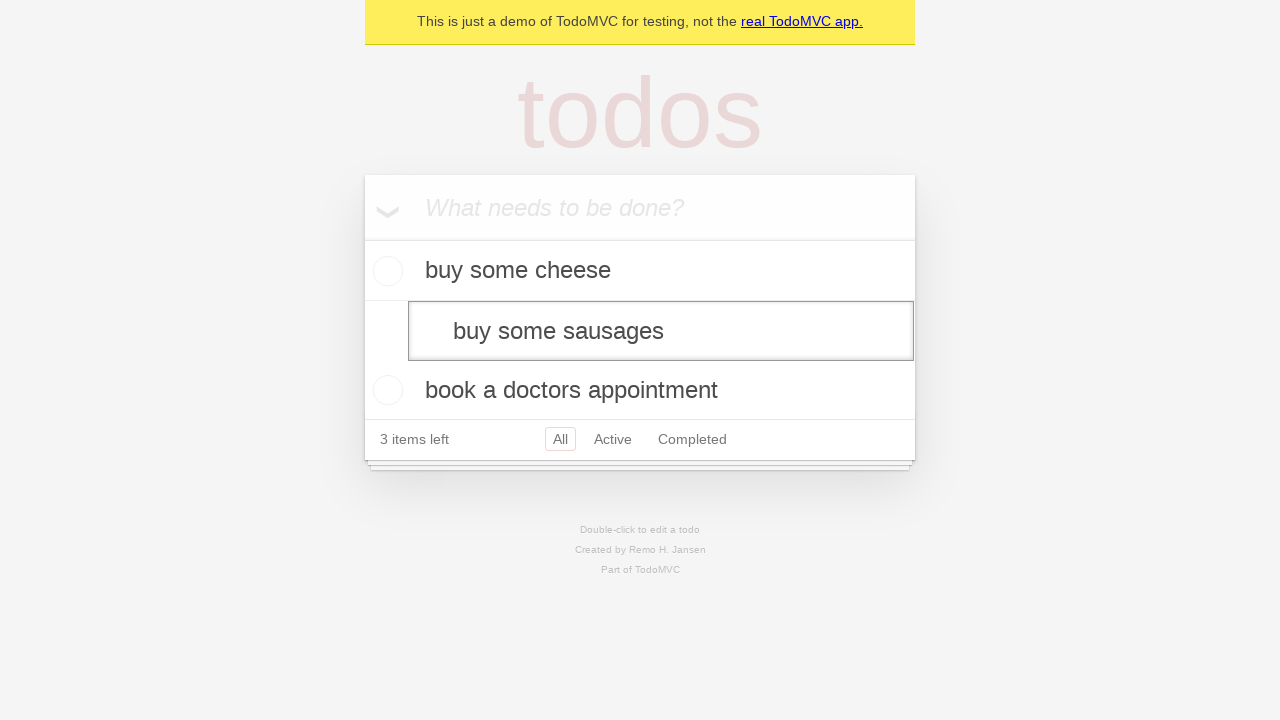

Pressed Enter to save edited todo item with trimmed text on [data-testid='todo-item'] >> nth=1 >> internal:role=textbox[name="Edit"i]
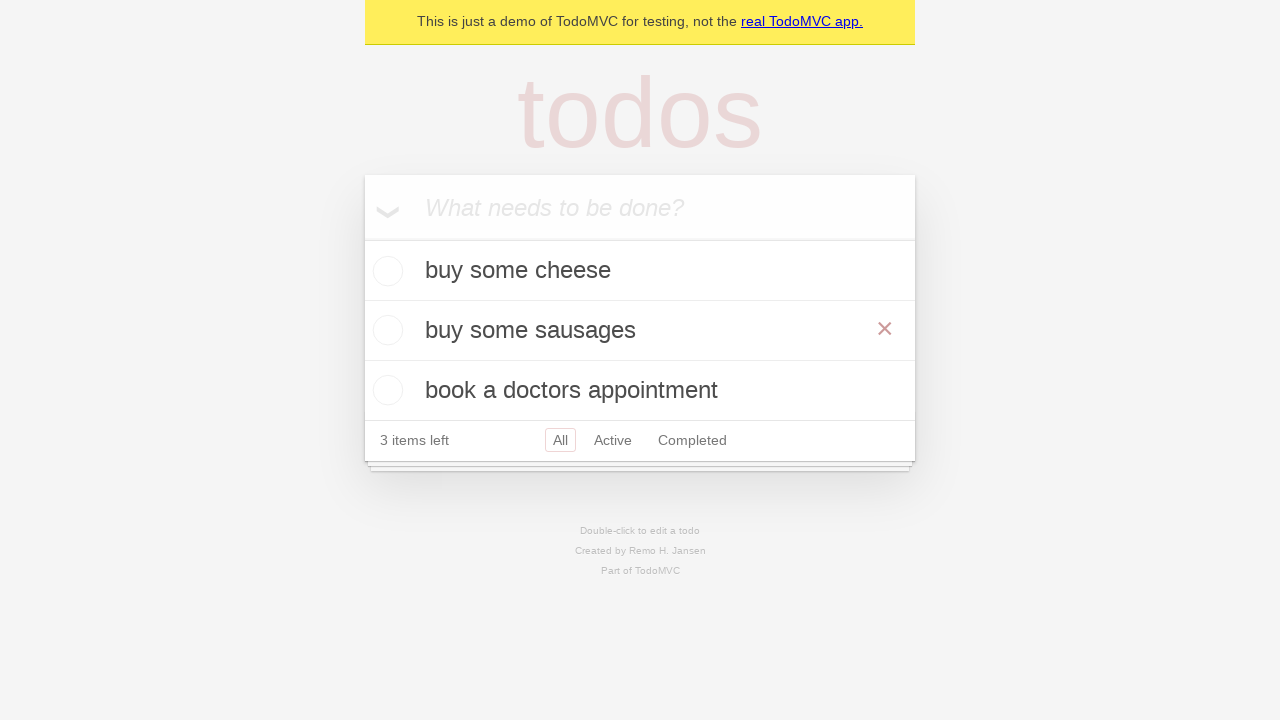

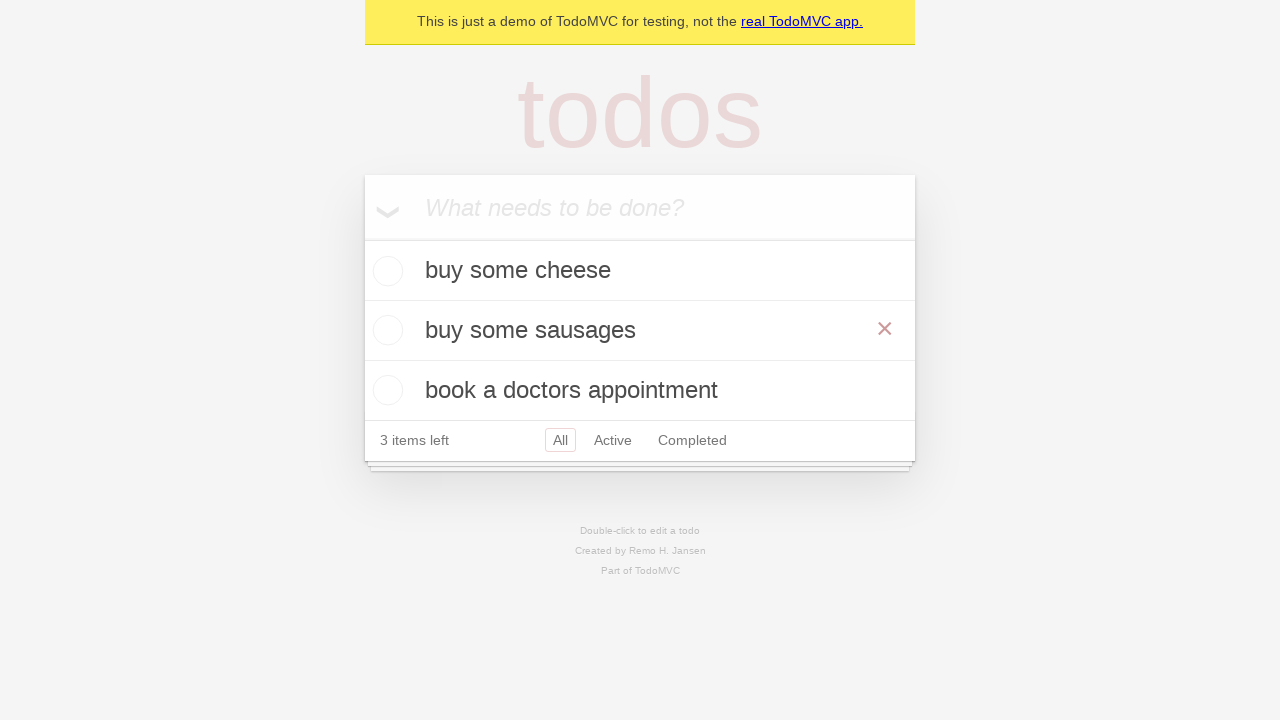